Tests popup window functionality by scrolling to and clicking a link that opens a popup window, then closes the parent browser window

Starting URL: http://omayo.blogspot.com/

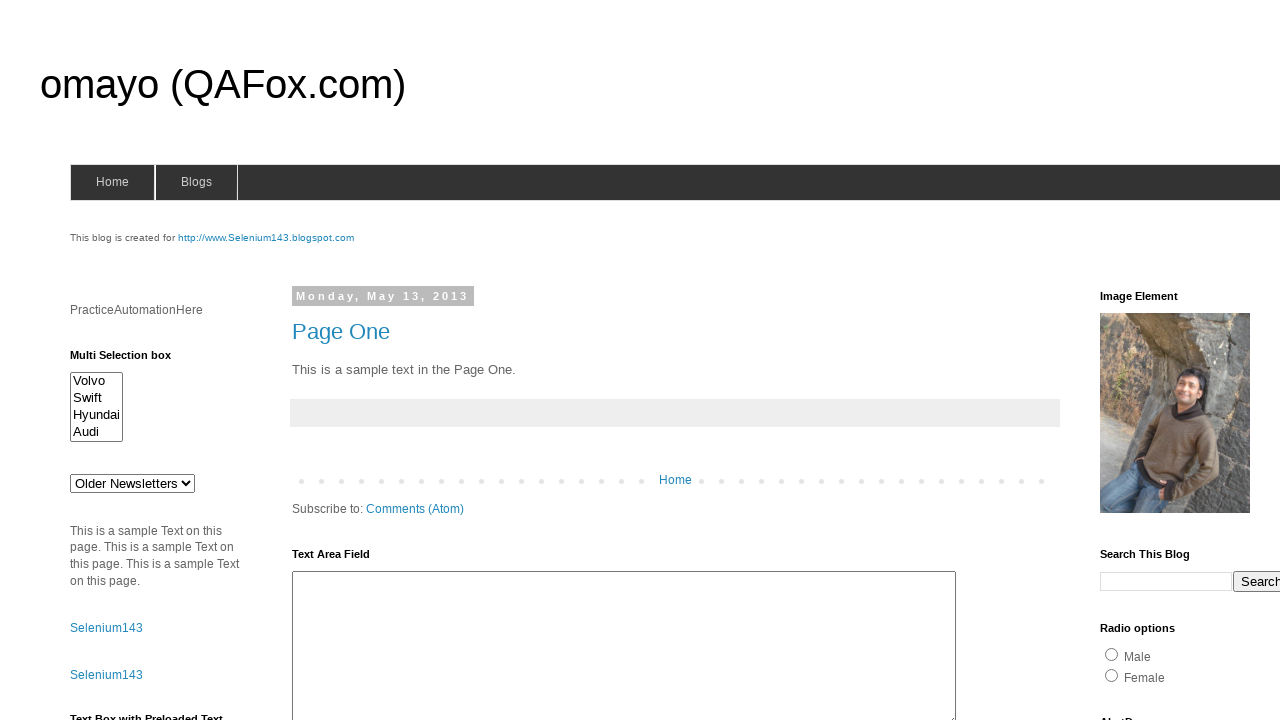

Located popup window link element
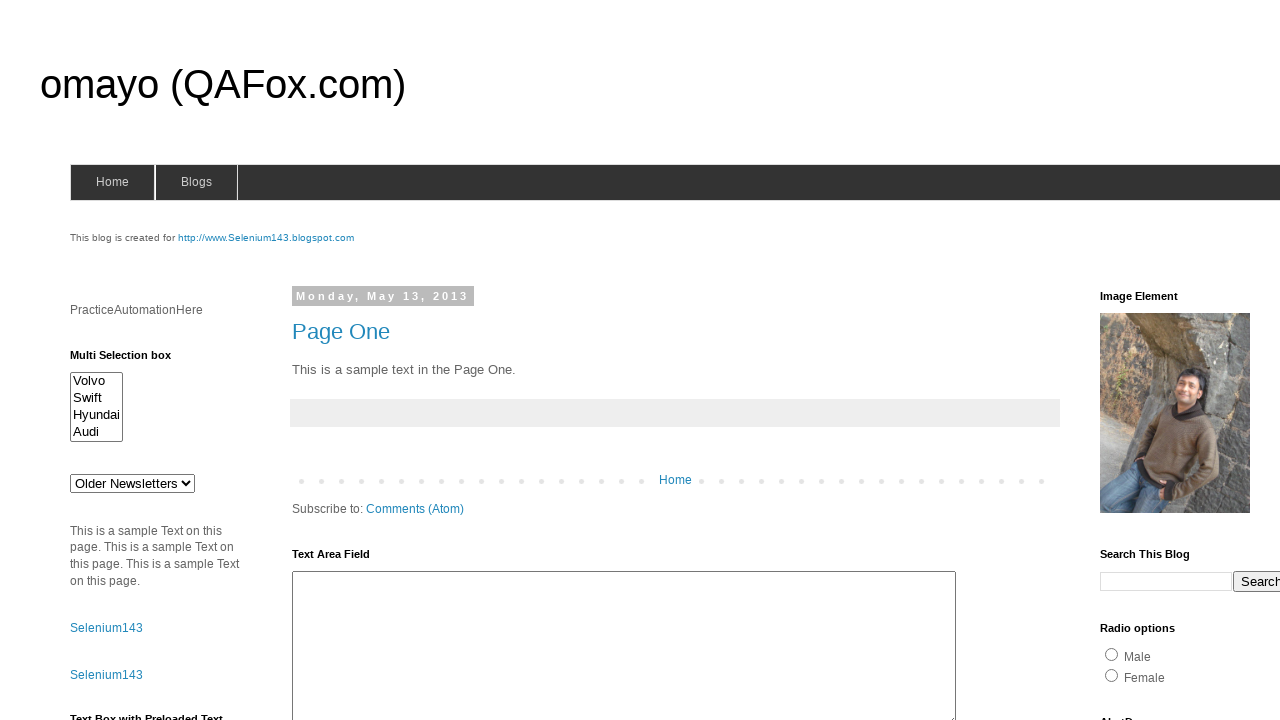

Scrolled to popup window link
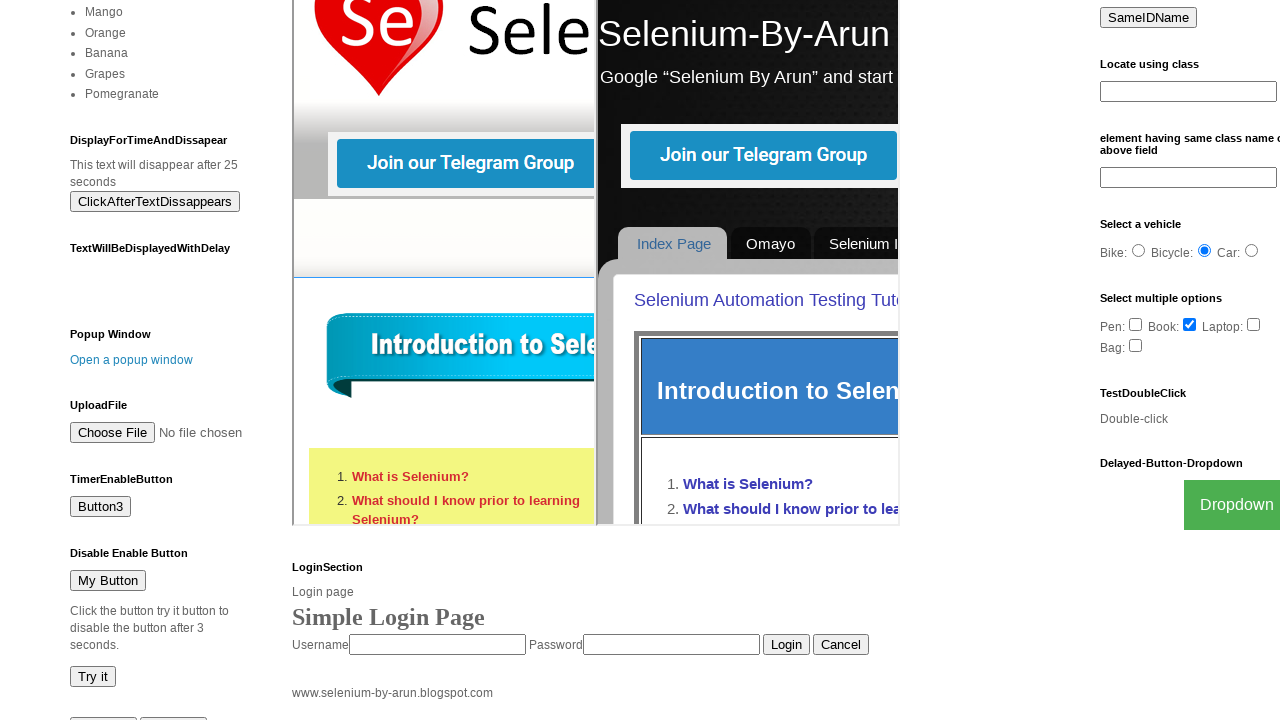

Clicked popup window link at (132, 360) on text=Open a popup window >> nth=0
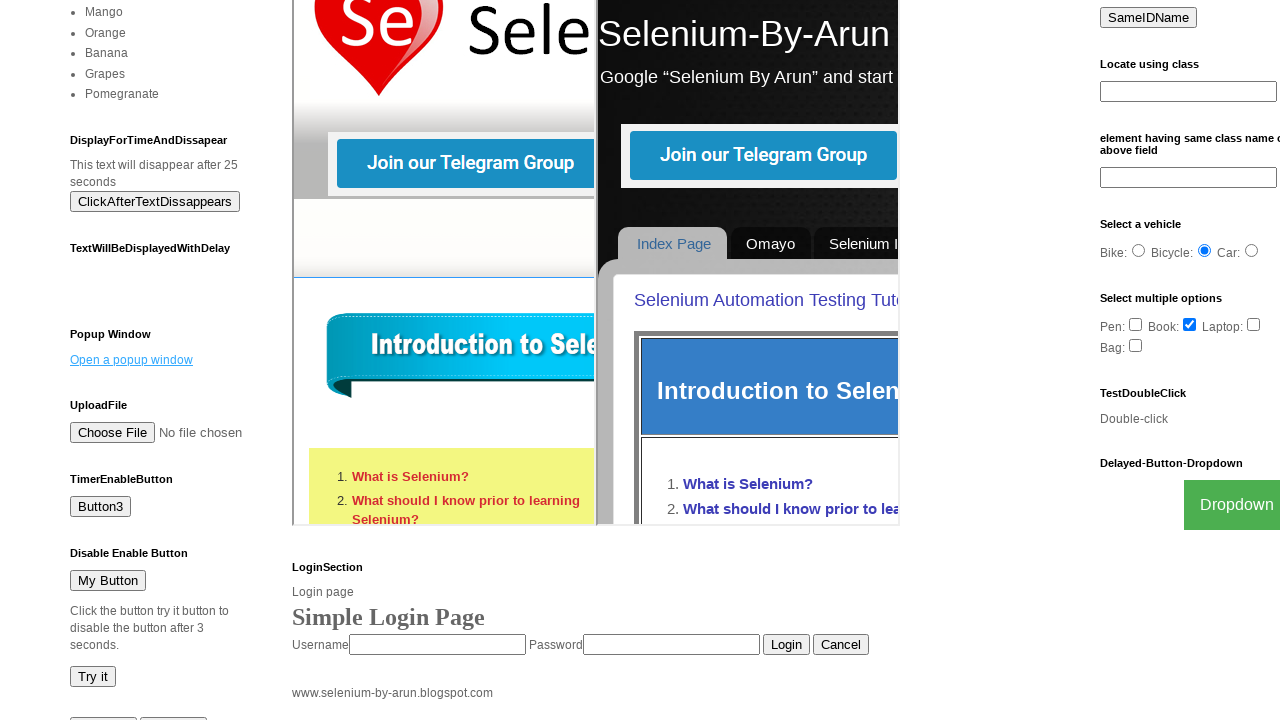

Popup window opened successfully
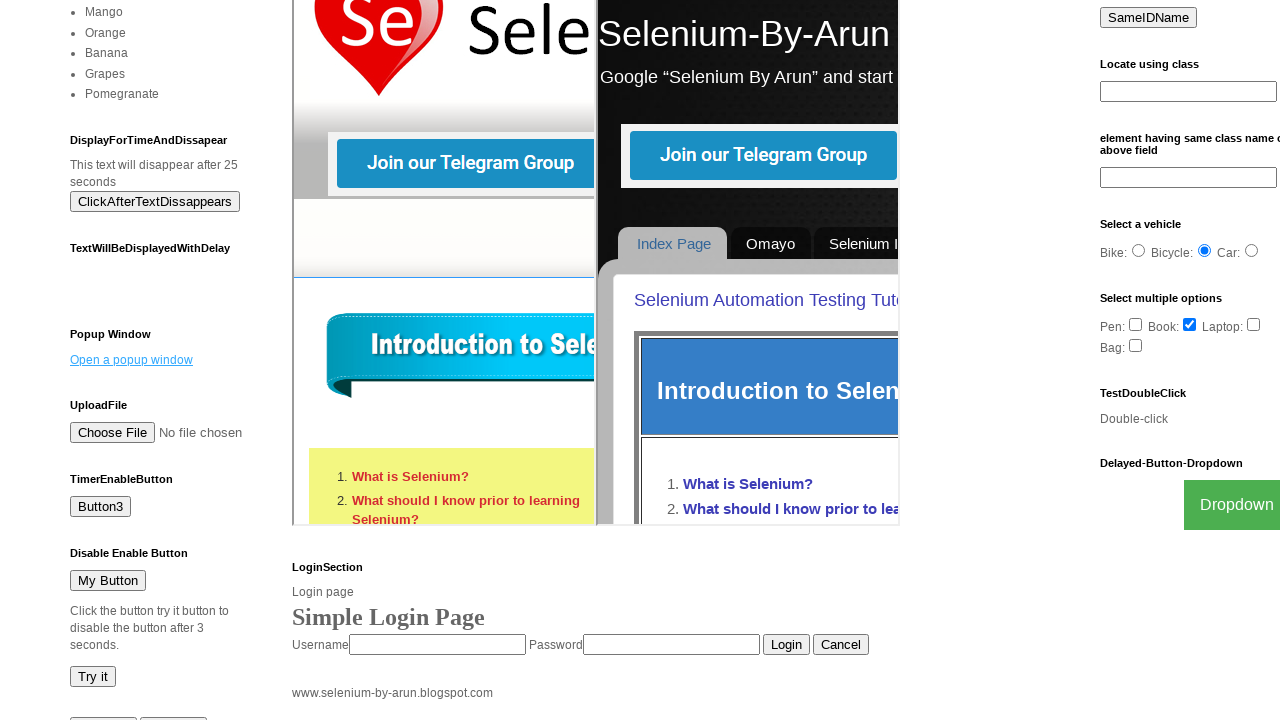

Waited 2 seconds for popup to fully load
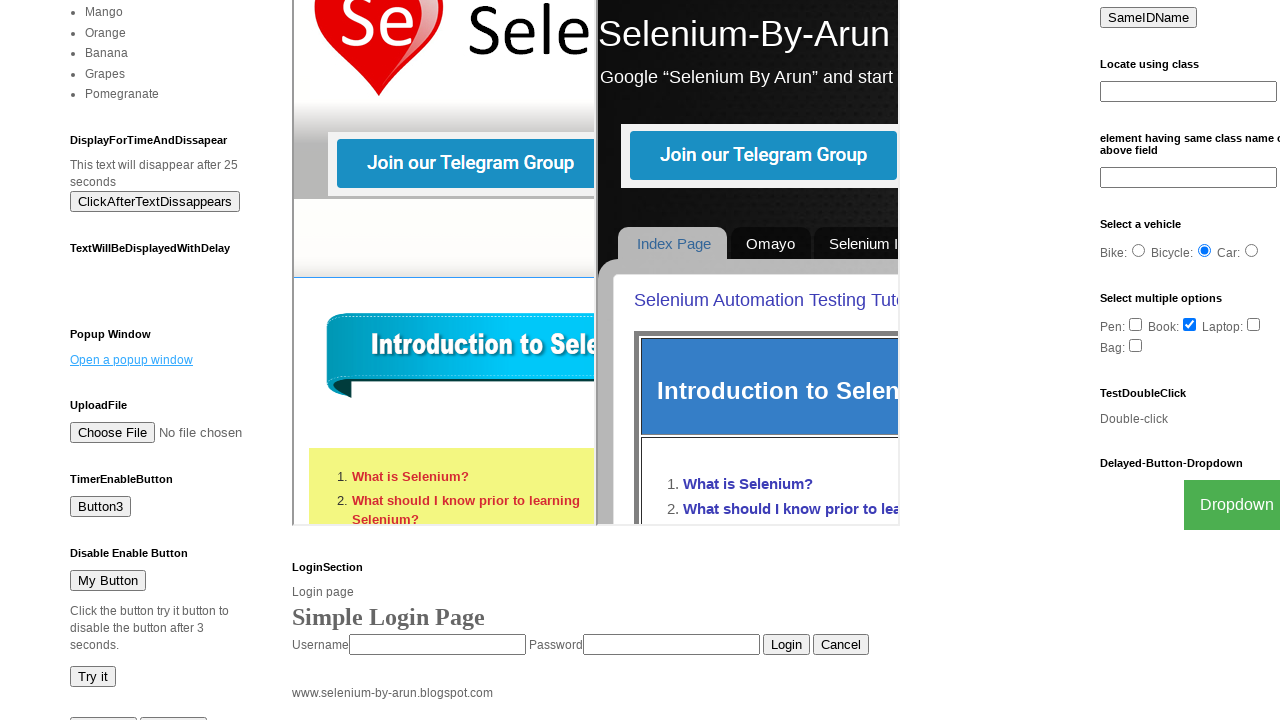

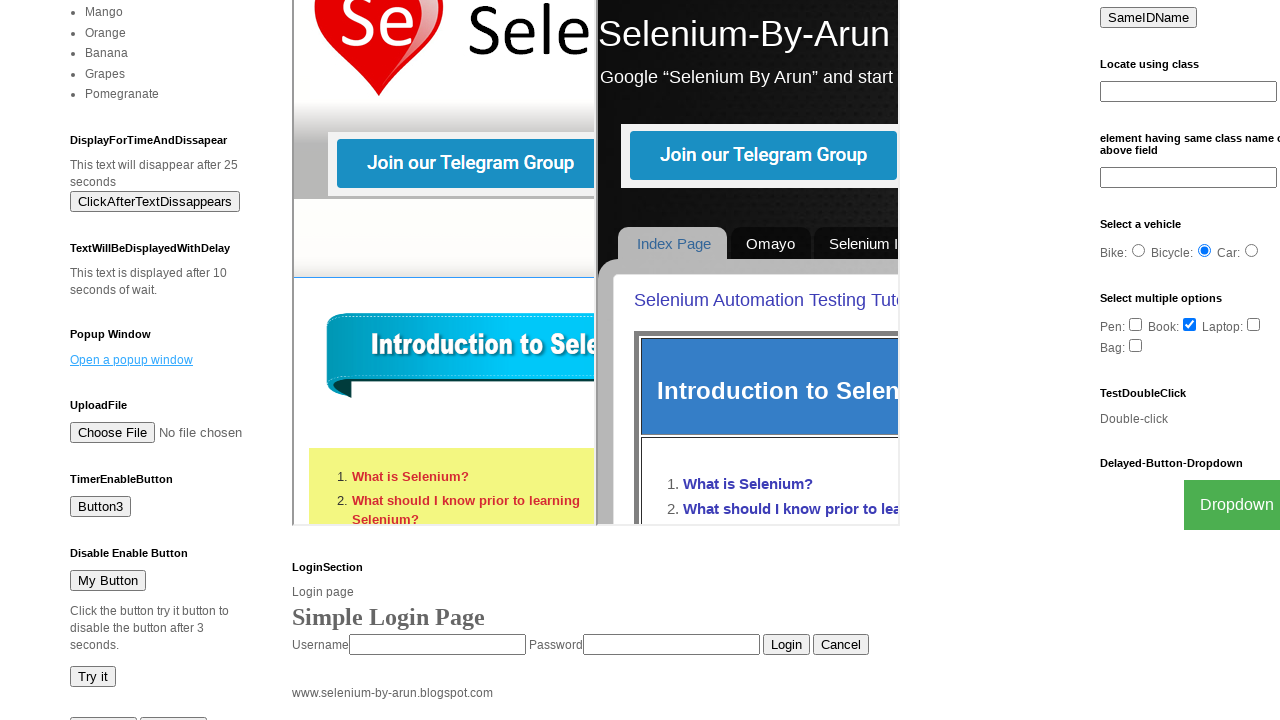